Enters numbers into an input field, clears it, and enters new numbers

Starting URL: http://the-internet.herokuapp.com/inputs

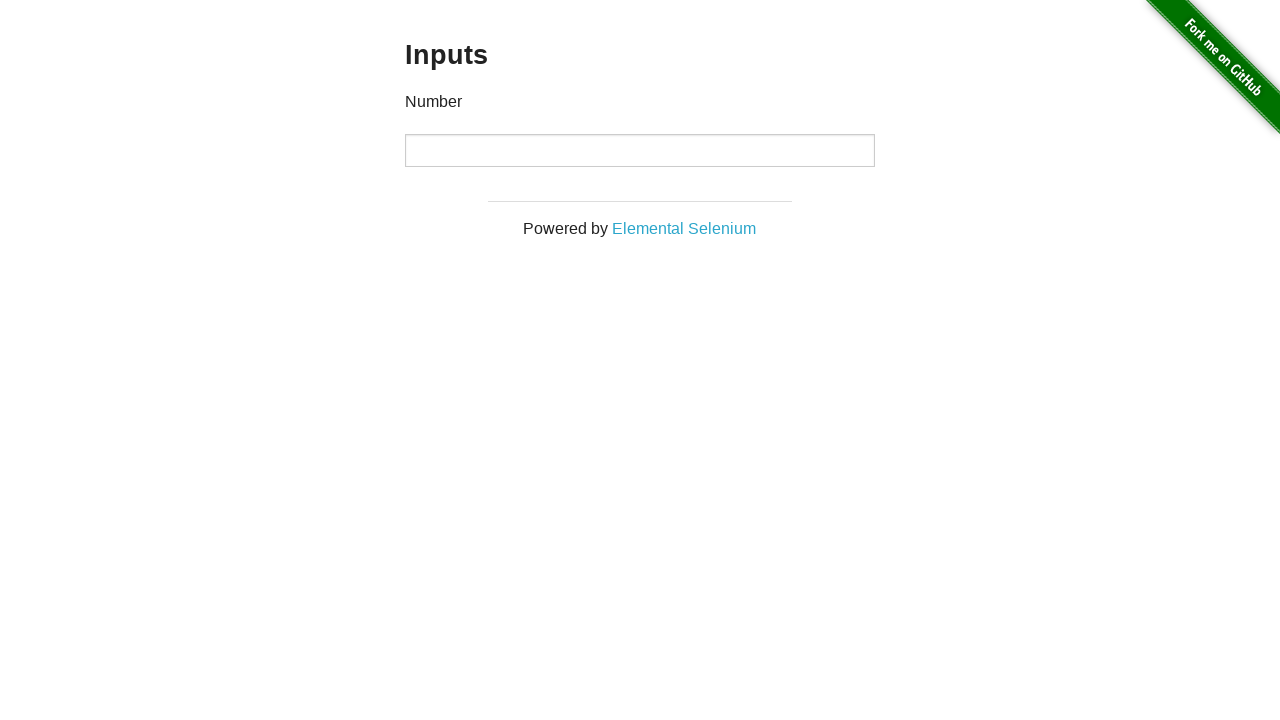

Entered '1000' into the number input field on [type='number']
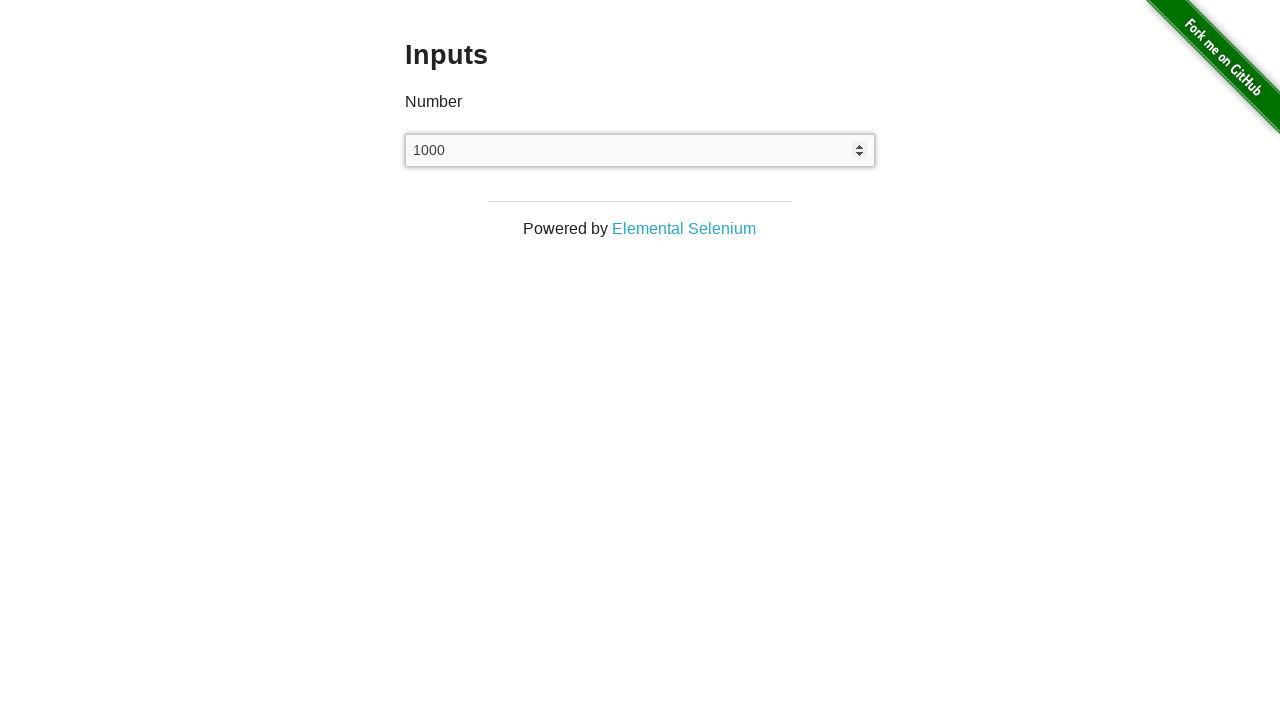

Cleared the number input field on [type='number']
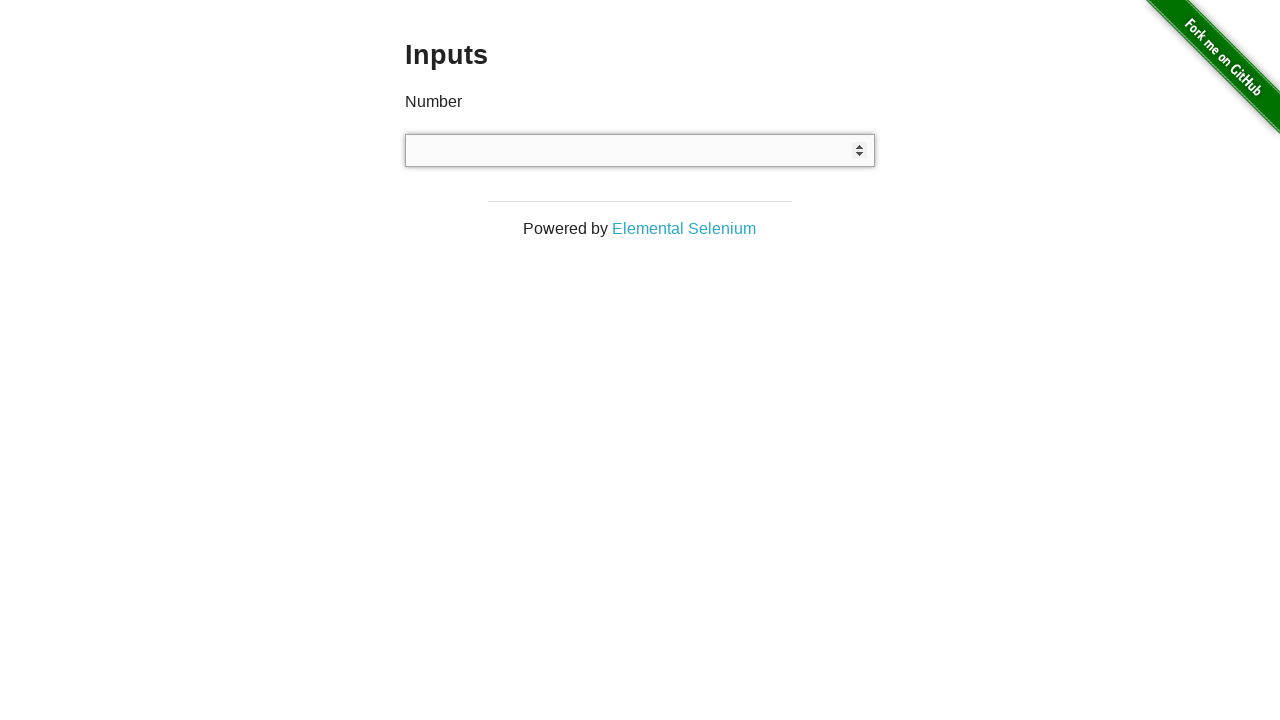

Entered '2000' into the number input field on [type='number']
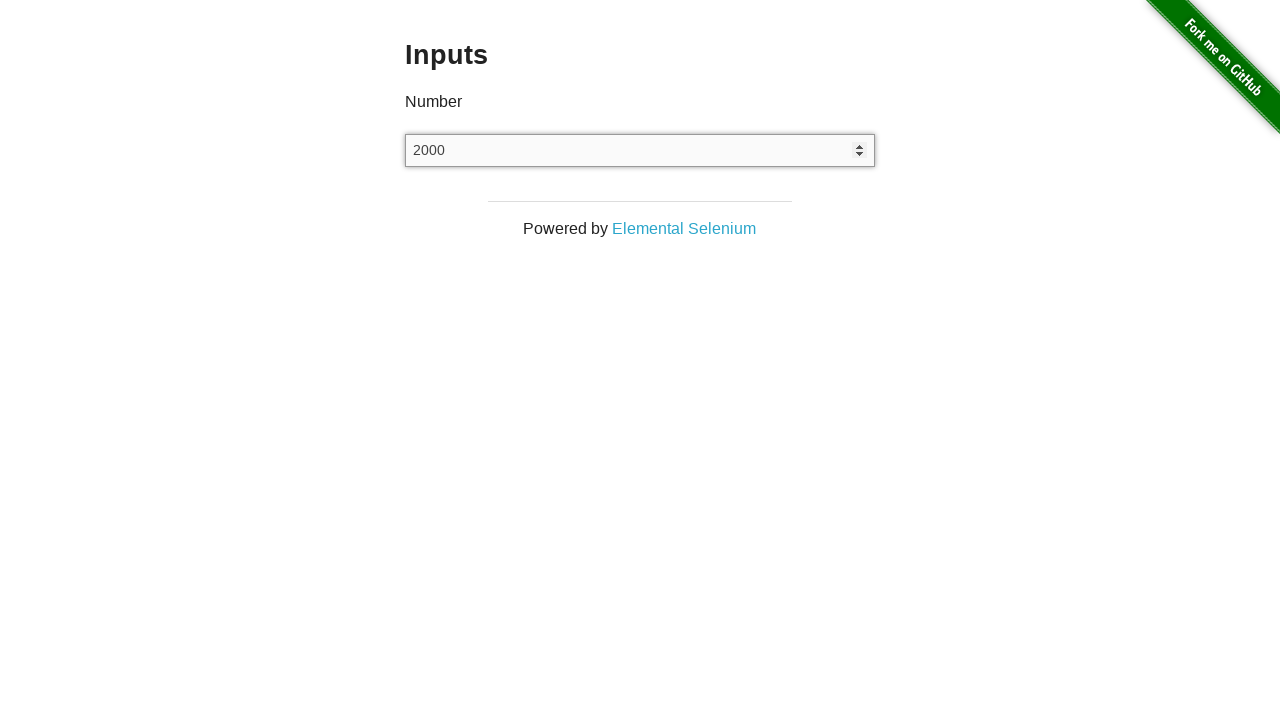

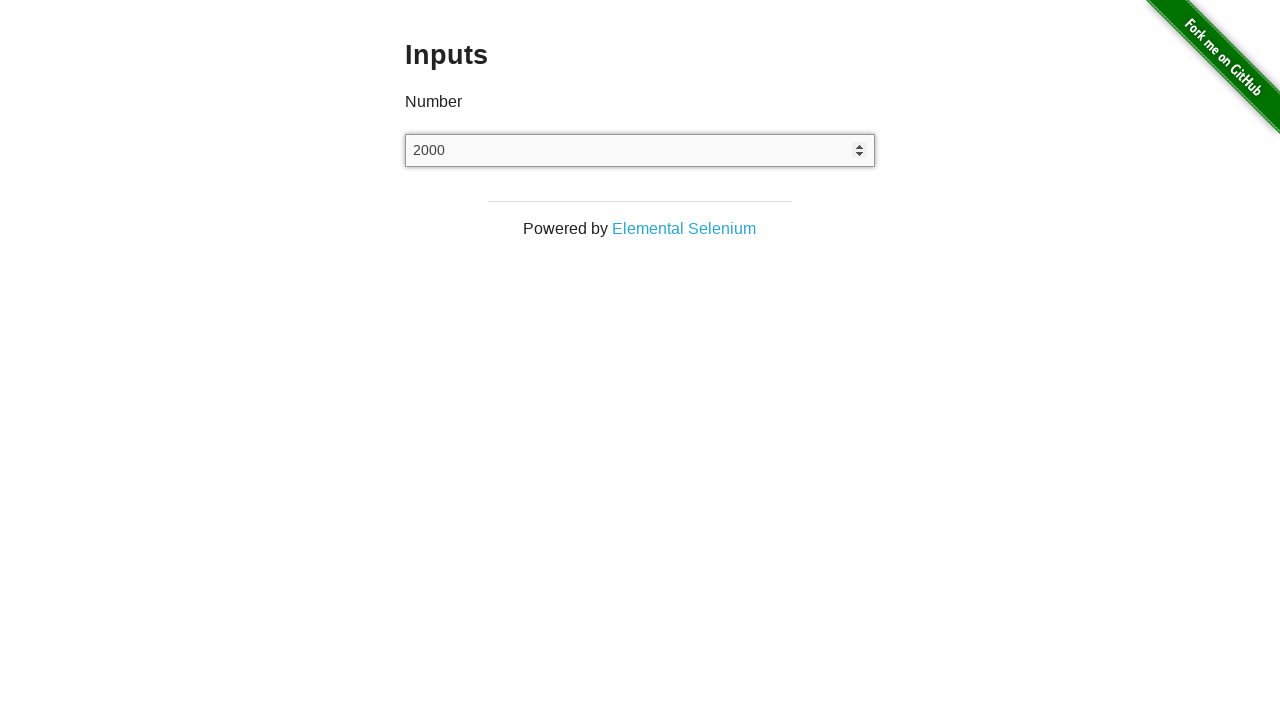